Tests JavaScript alert and confirm dialog handling by entering a name, triggering an alert and accepting it, then triggering a confirm dialog and dismissing it.

Starting URL: https://rahulshettyacademy.com/AutomationPractice/

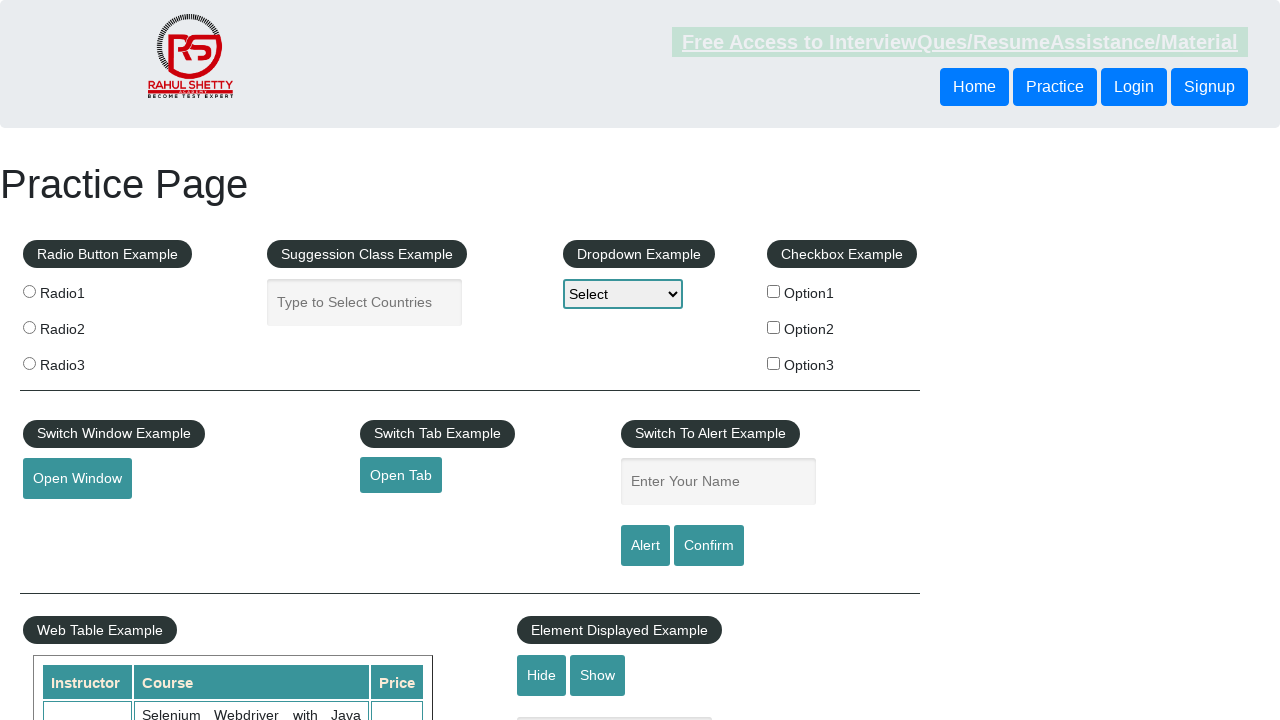

Filled name field with 'Praveen' for alert test on #name
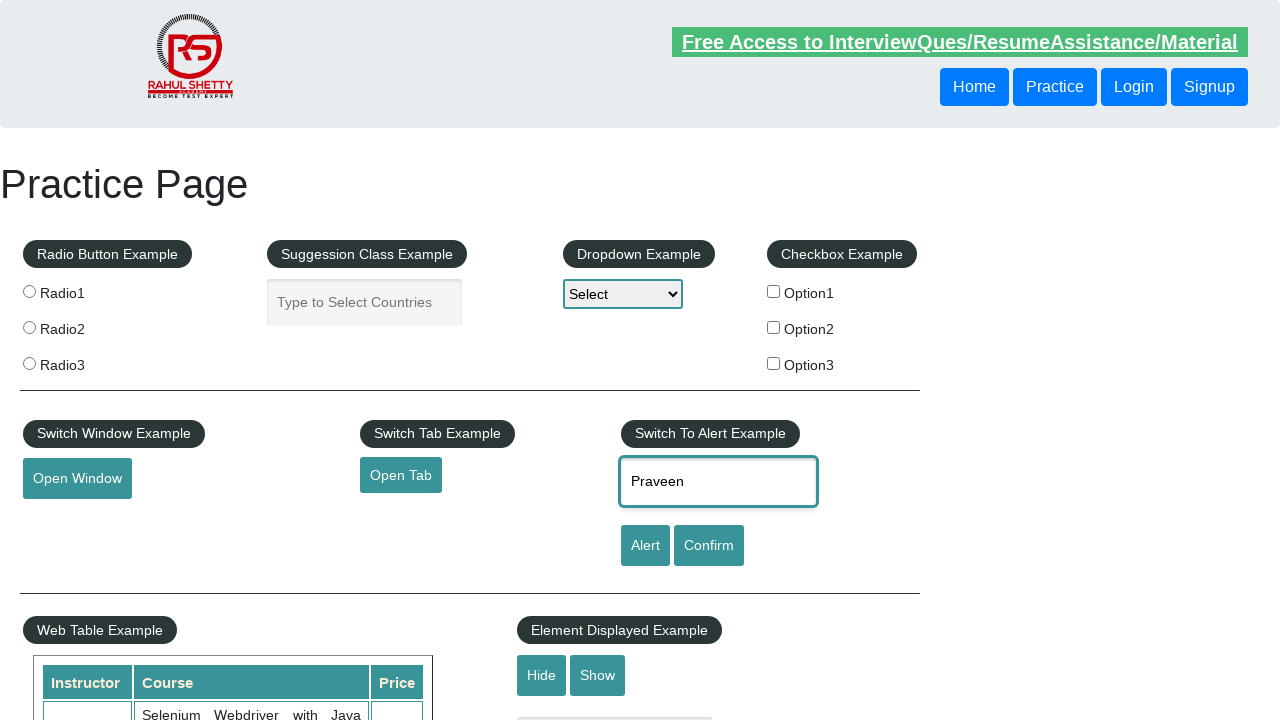

Clicked alert button to trigger JavaScript alert at (645, 546) on #alertbtn
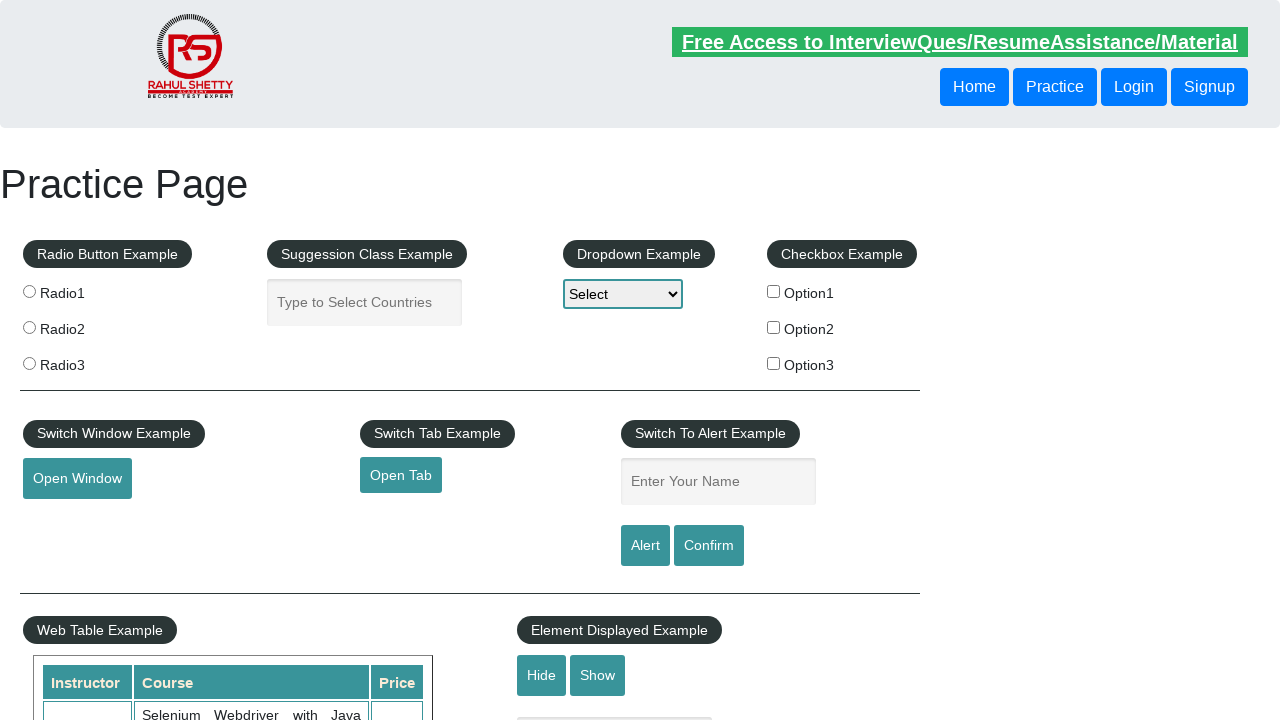

Set up handler to accept alert dialog
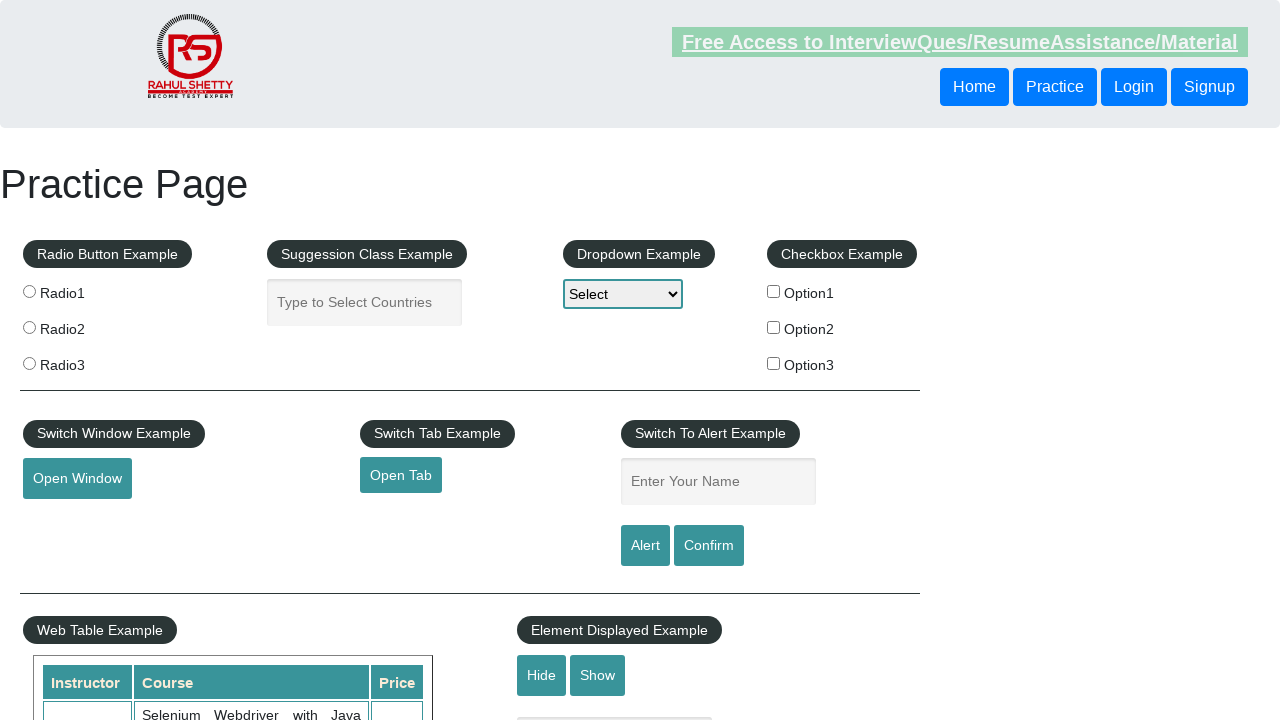

Waited 1000ms for alert dialog to be processed
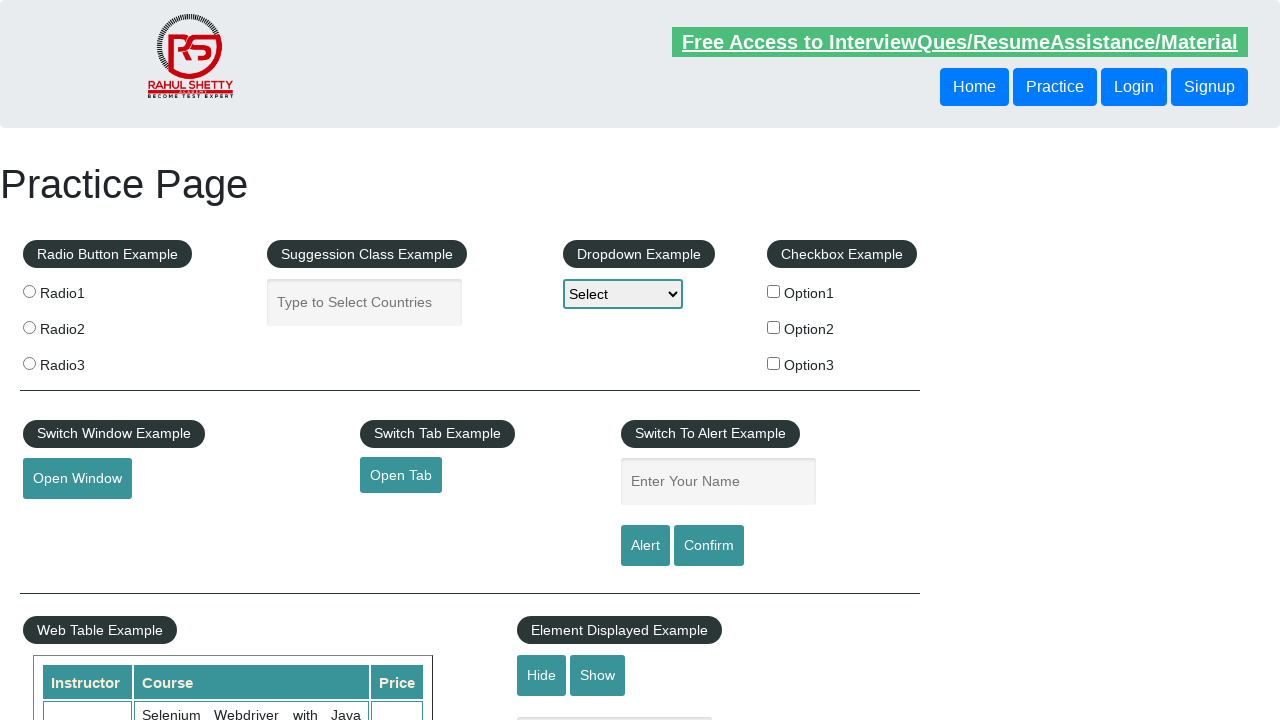

Filled name field with 'Praveen' for confirm test on #name
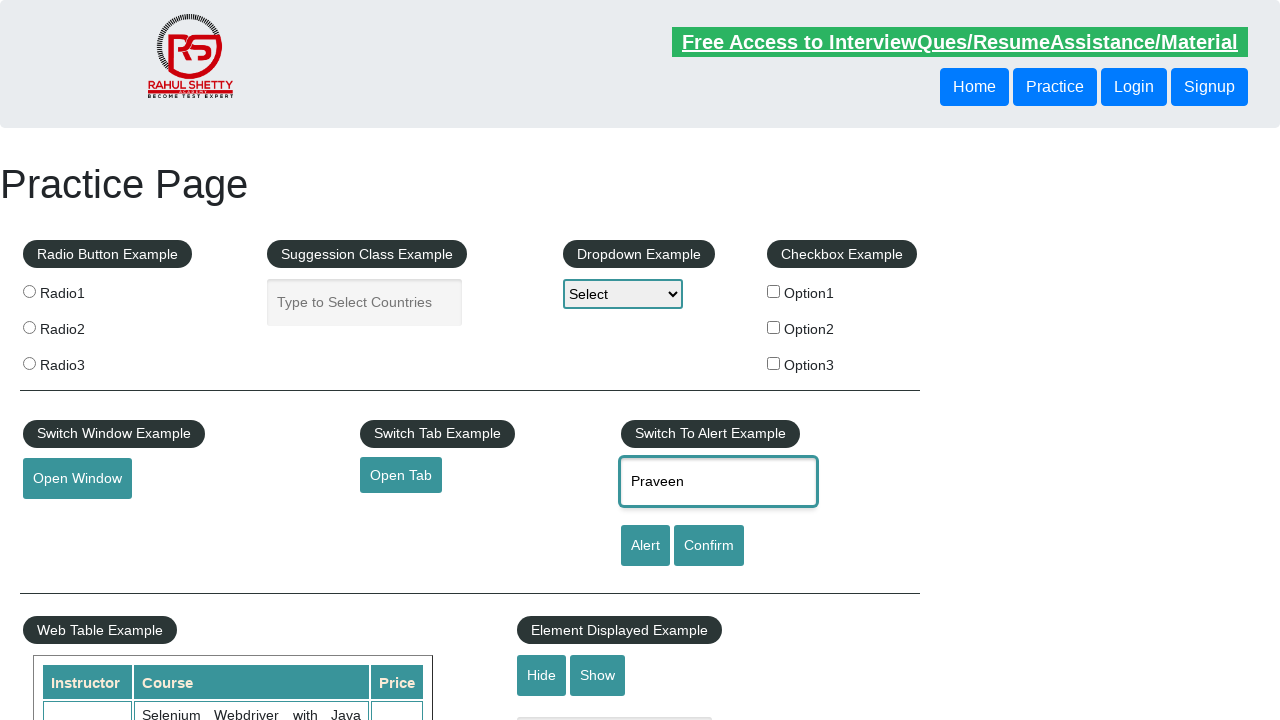

Set up handler to dismiss confirm dialog
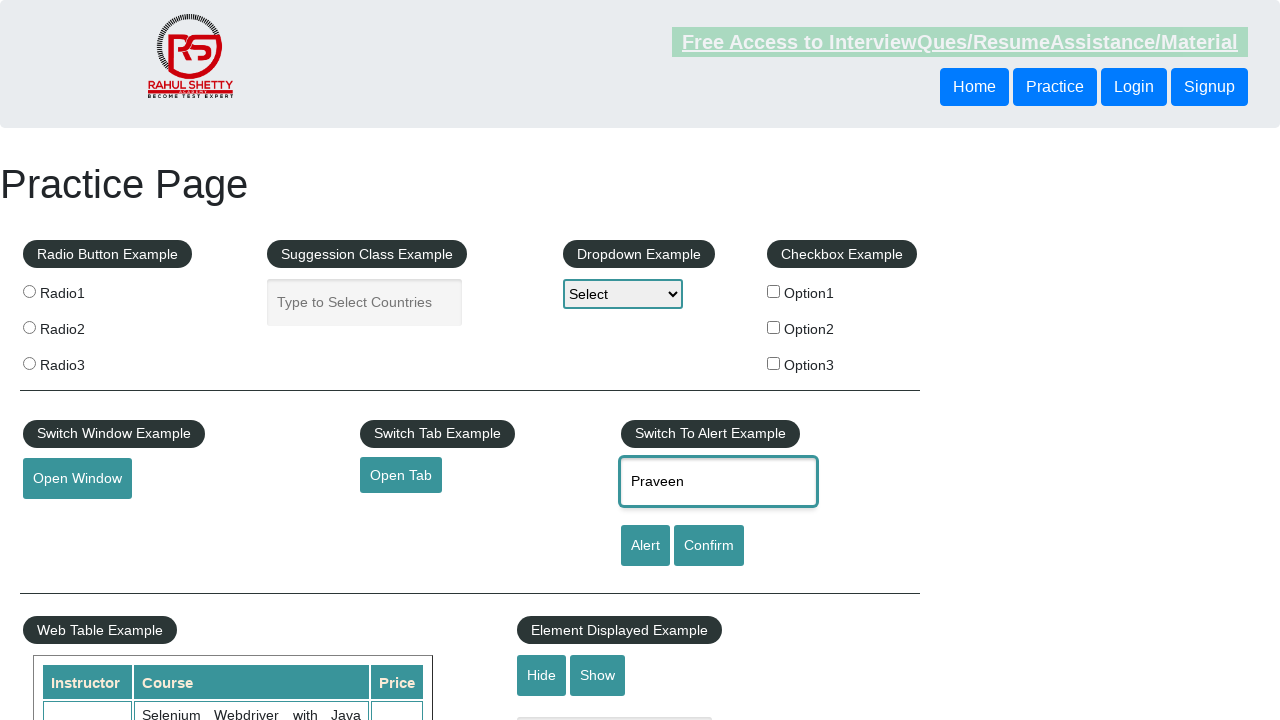

Clicked confirm button to trigger JavaScript confirm dialog at (709, 546) on #confirmbtn
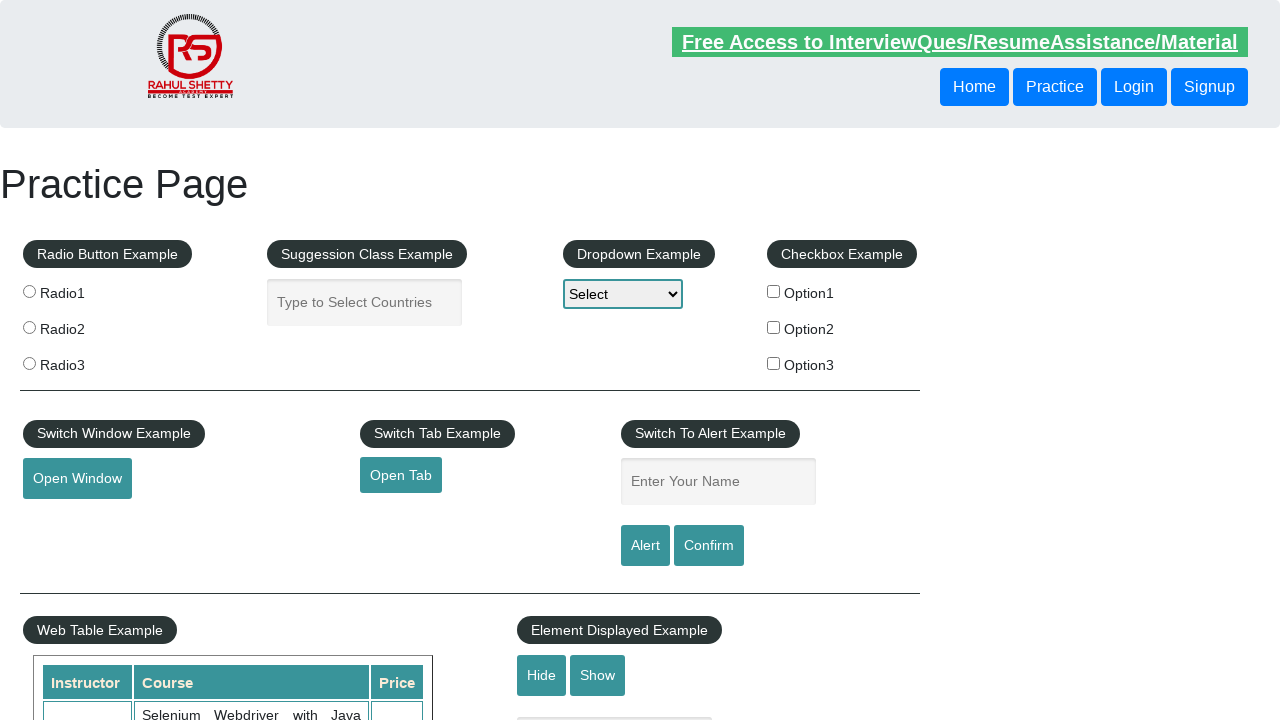

Waited 1000ms for confirm dialog to be processed
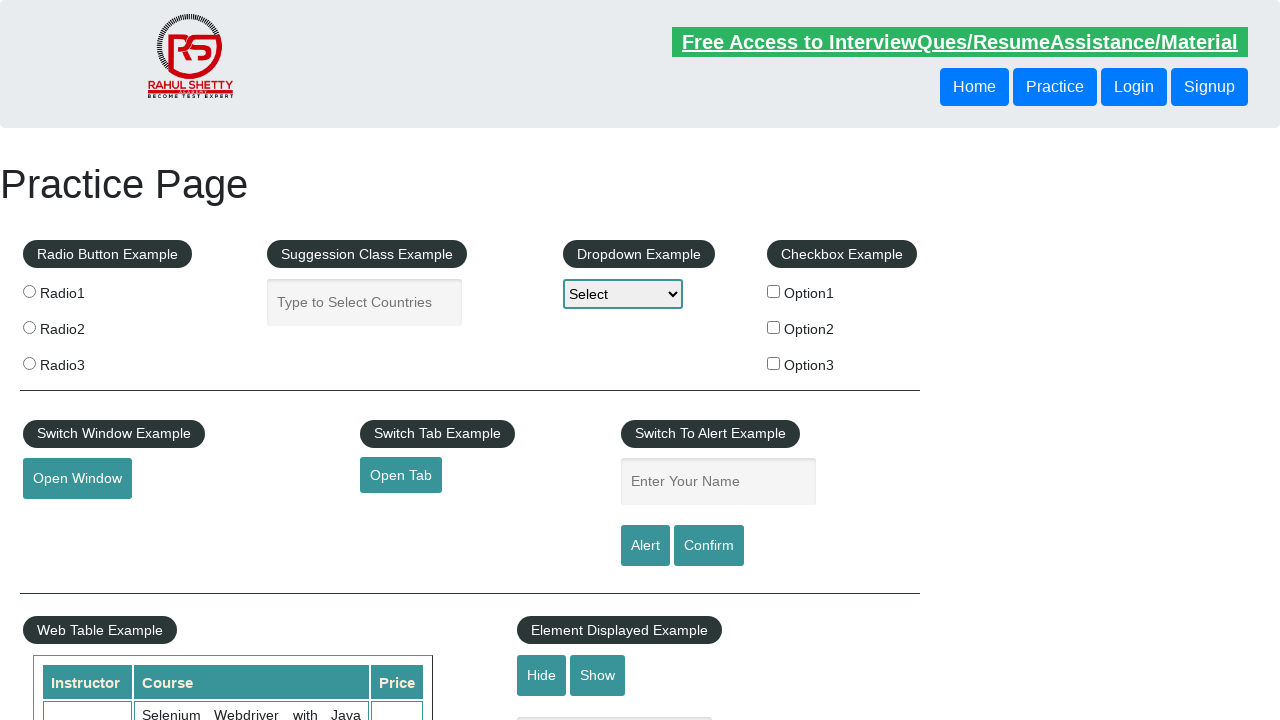

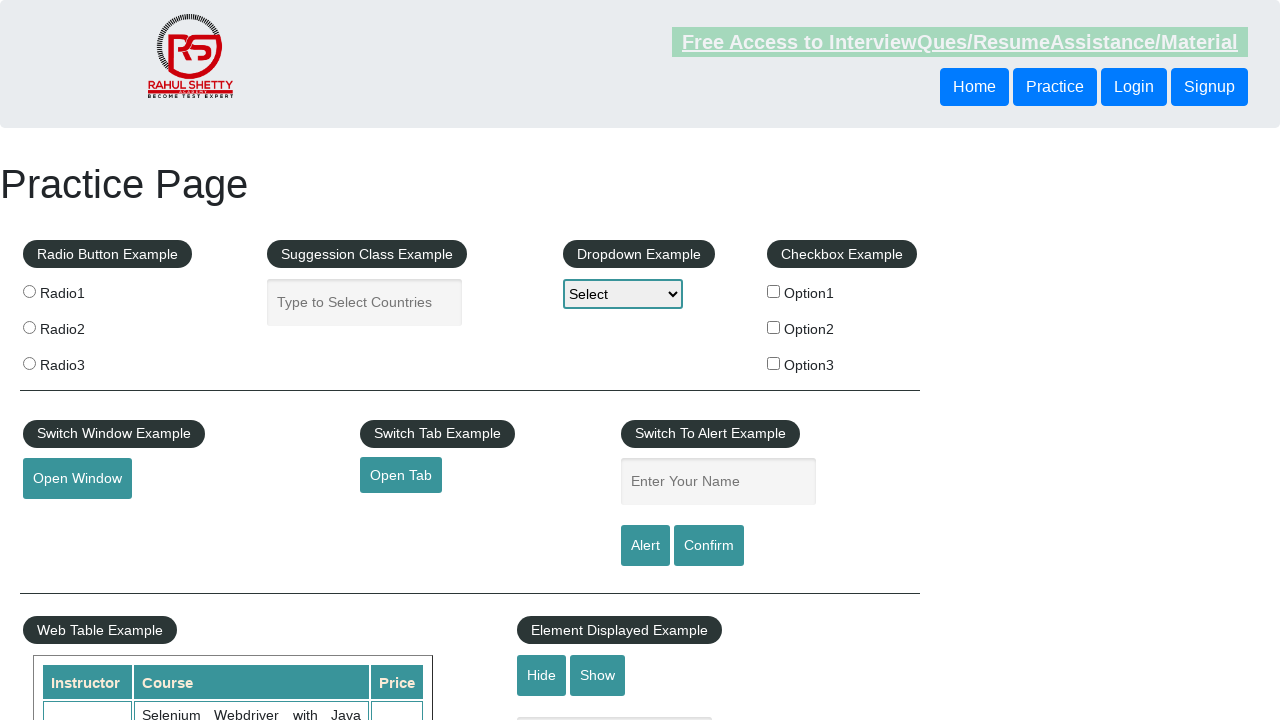